Demonstrates scrolling to a file upload element on the DemoQA practice form using JavaScript scroll and hovering over the element

Starting URL: https://demoqa.com/automation-practice-form

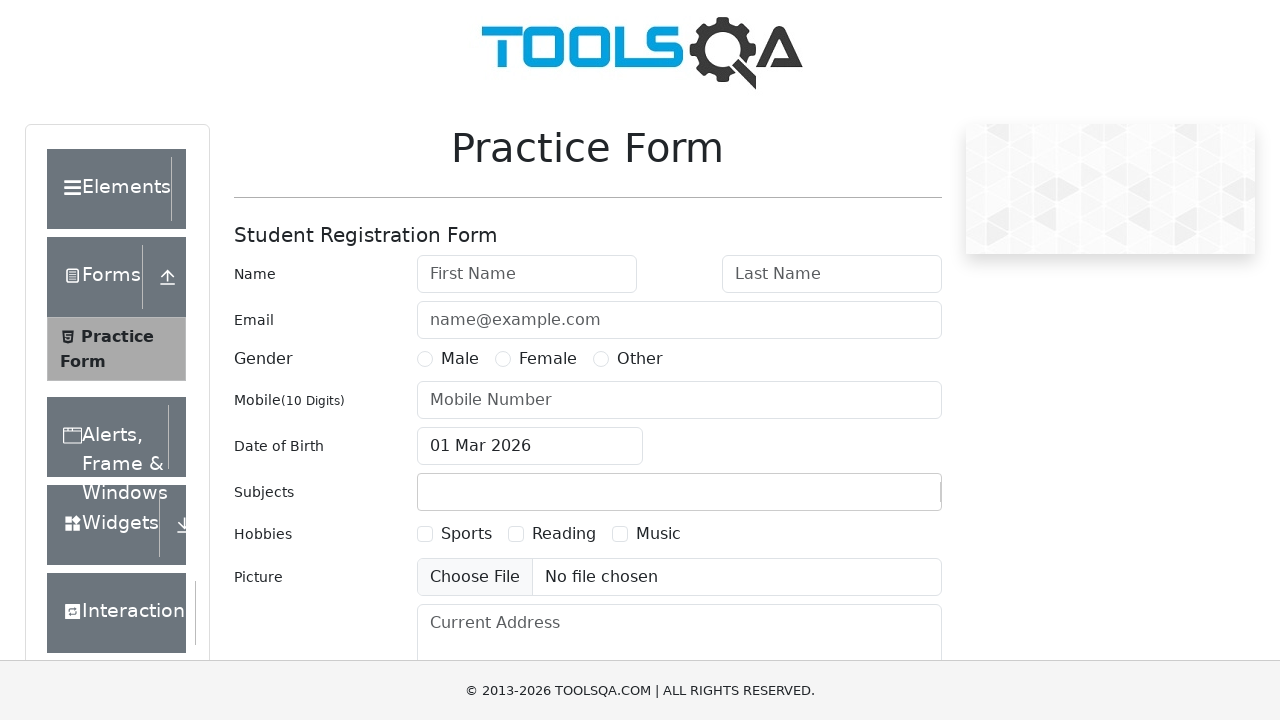

Located file upload element with selector 'input#uploadPicture'
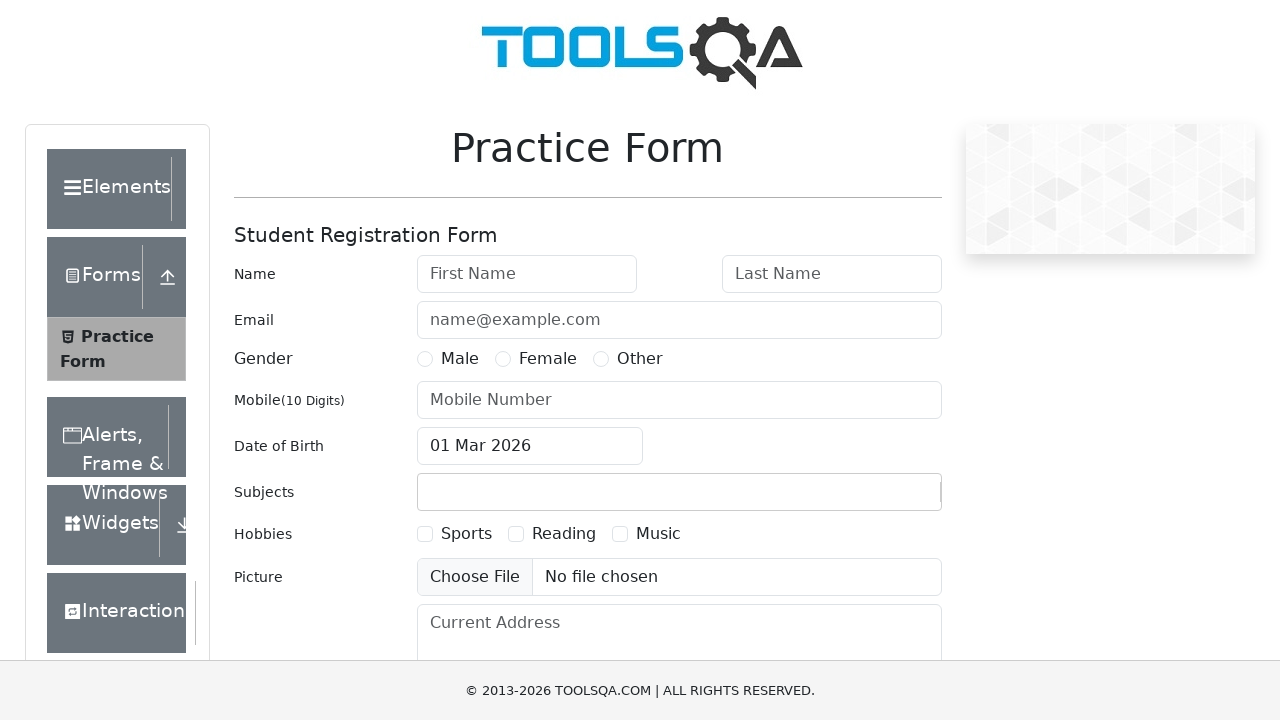

Scrolled file upload element into view
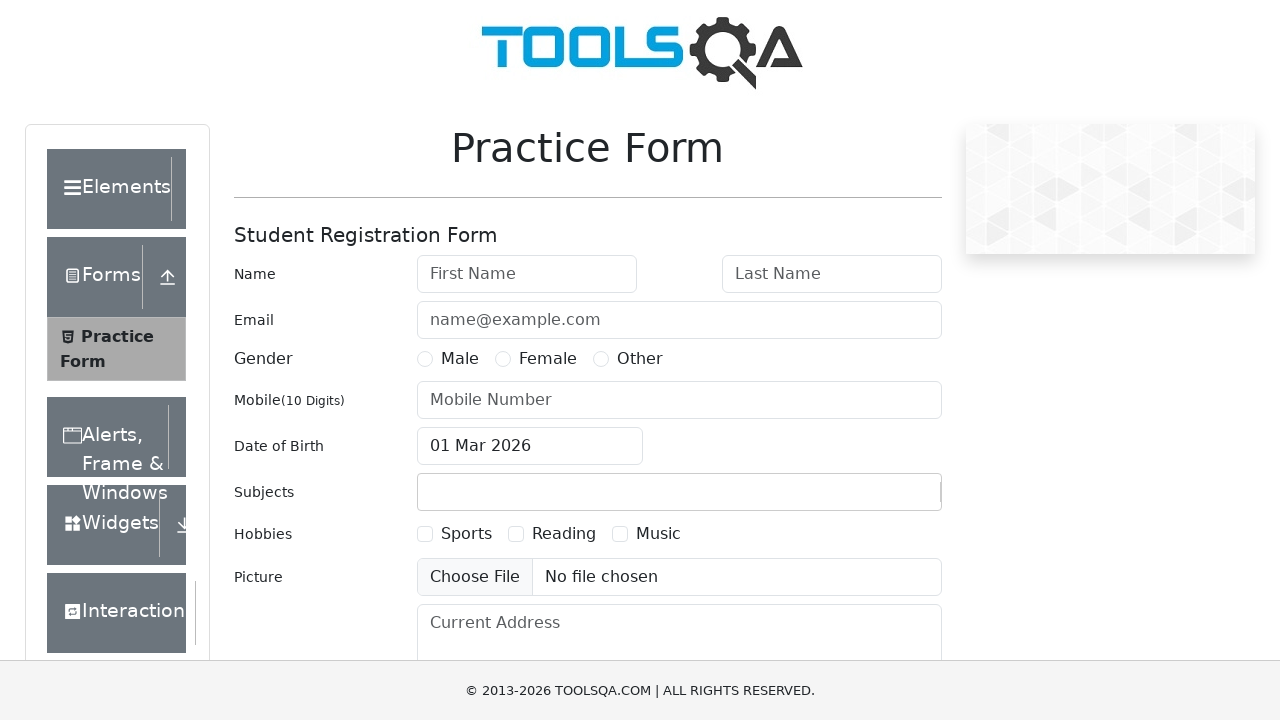

Hovered over the file upload element at (679, 577) on input#uploadPicture
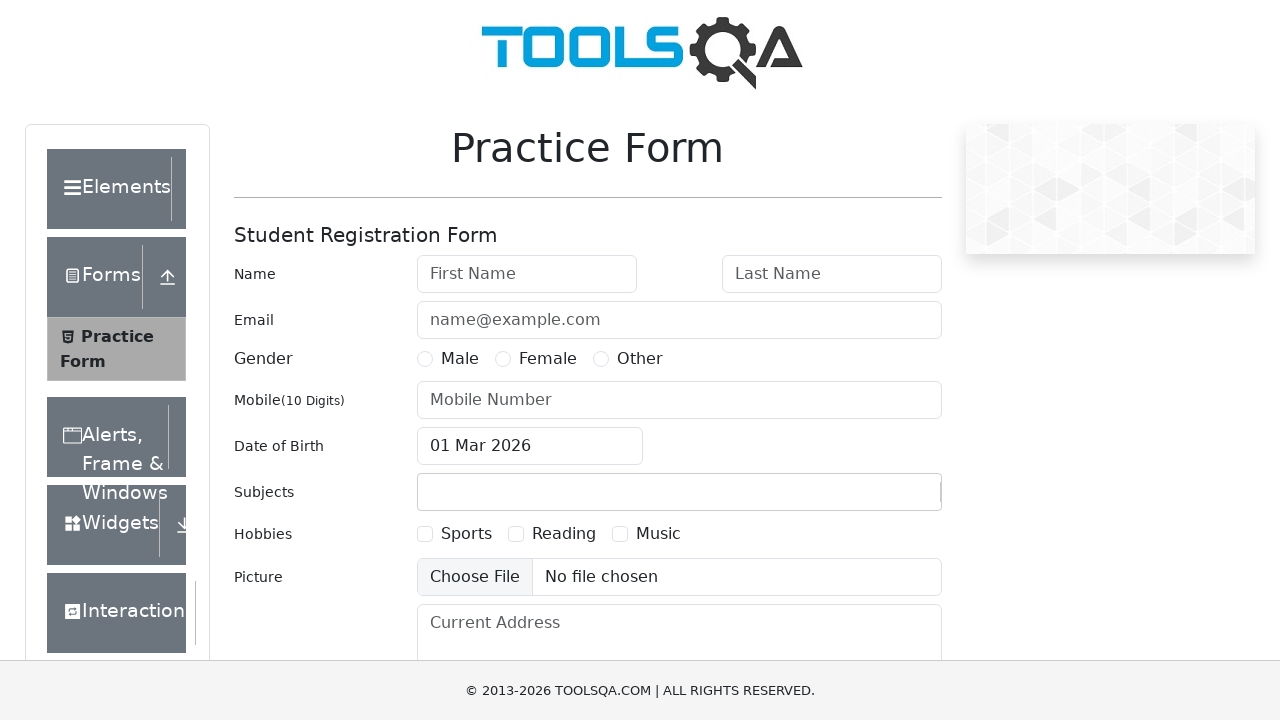

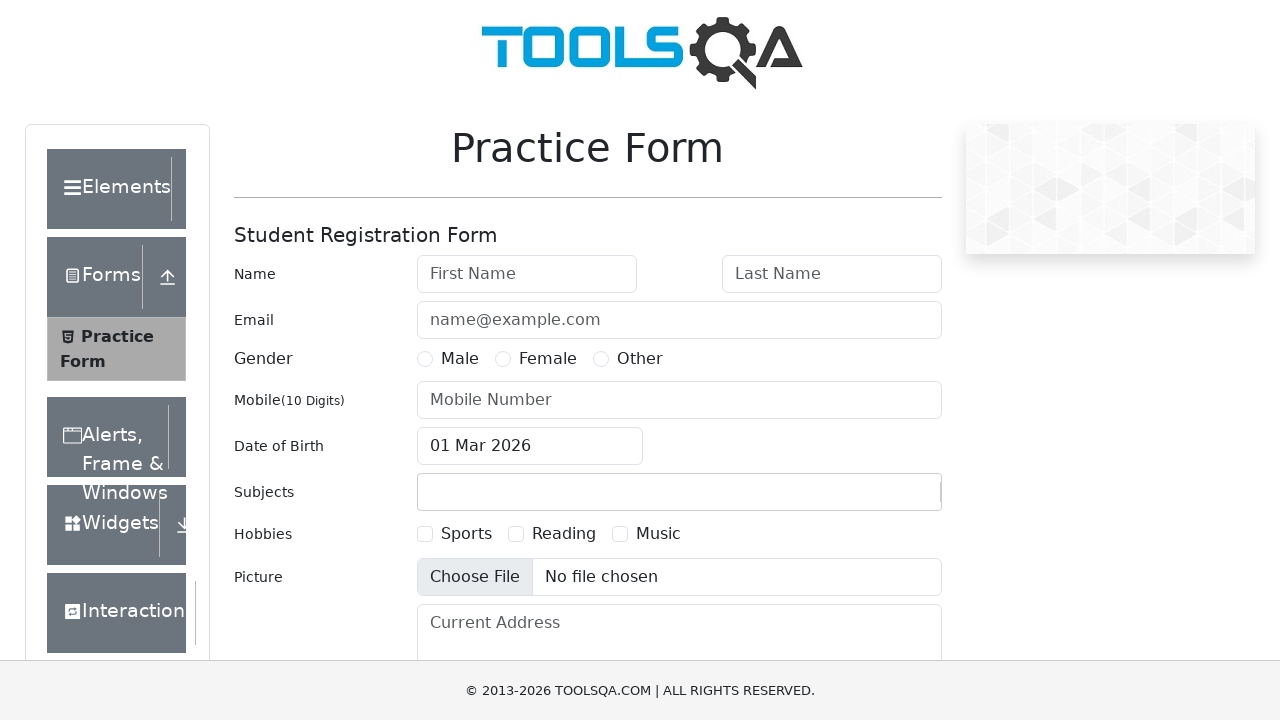